Tests a basic calculator web application by selecting a build version, choosing the subtraction operation, entering two numbers (2 and 3), and verifying the result is -1.

Starting URL: https://testsheepnz.github.io/BasicCalculator.html

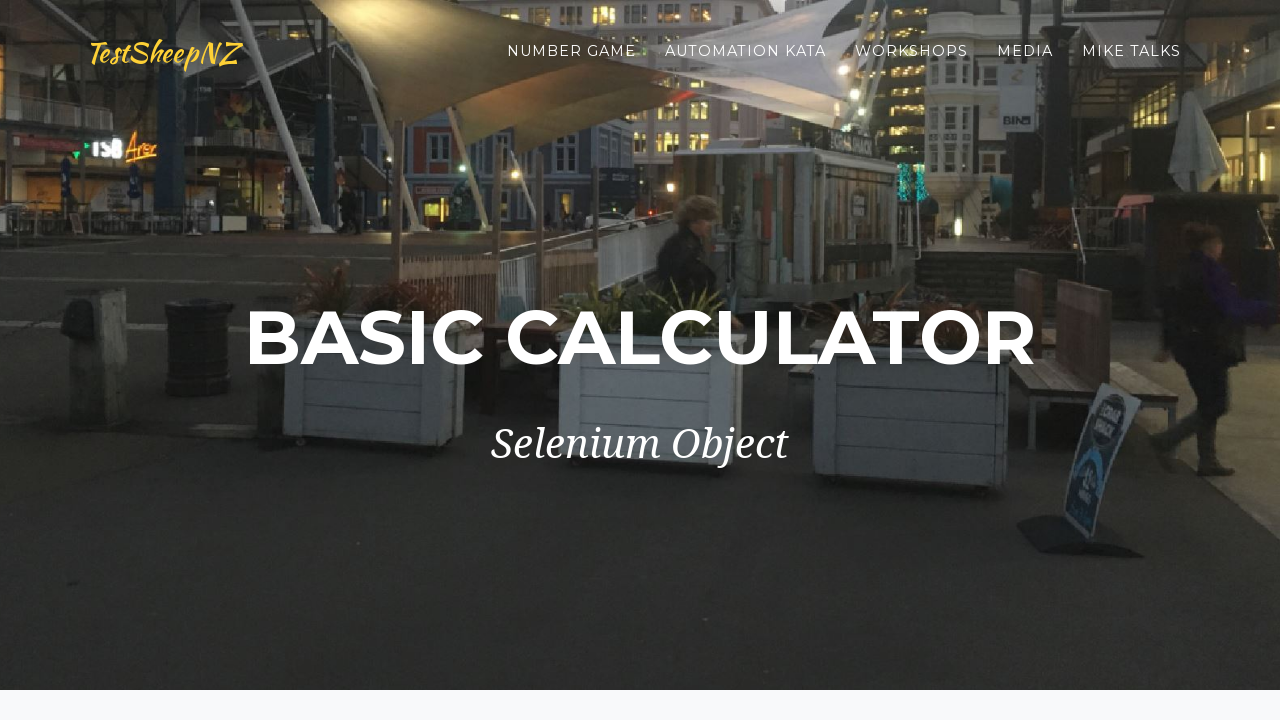

Scrolled to bottom of page
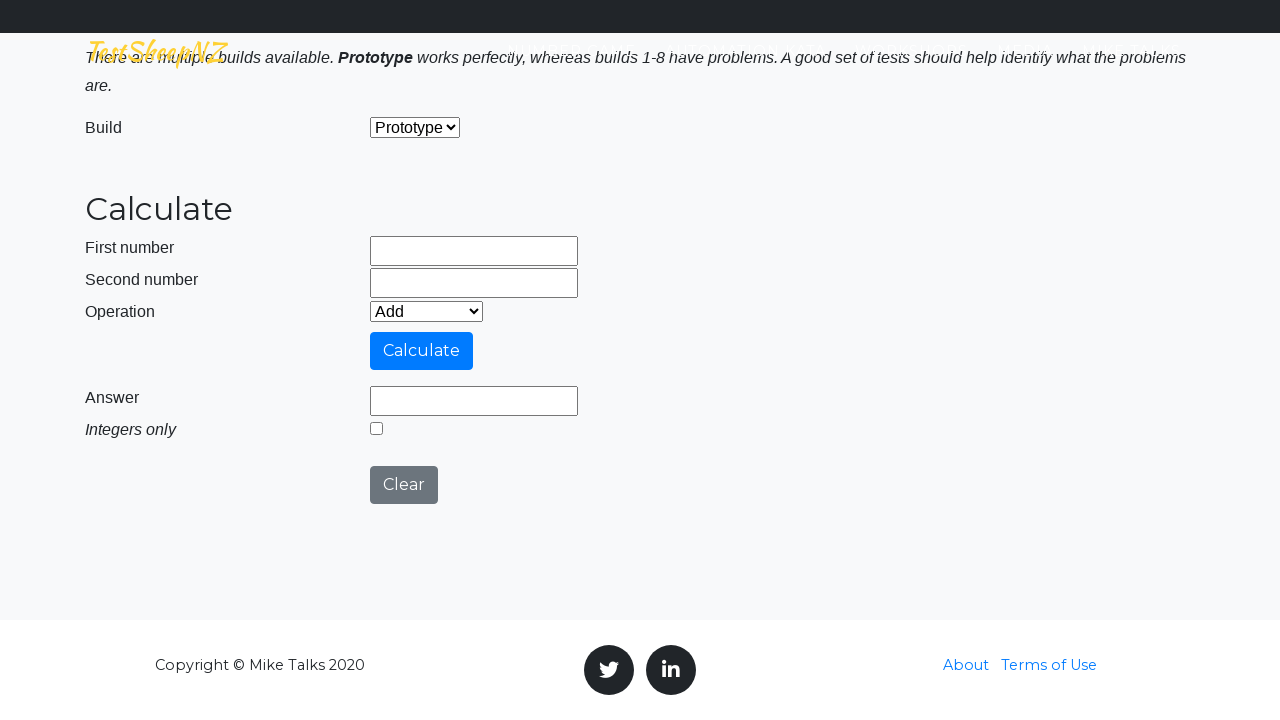

Selected first build version from dropdown on #selectBuild
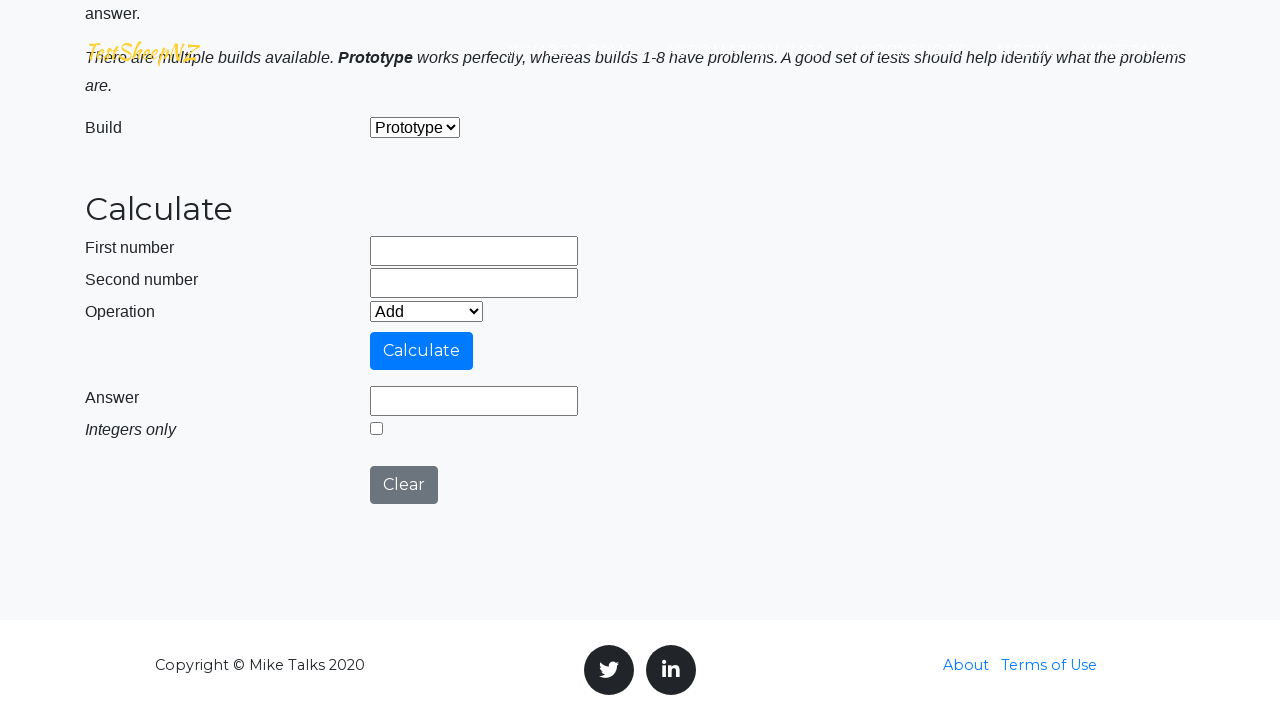

Selected subtraction operation from dropdown on #selectOperationDropdown
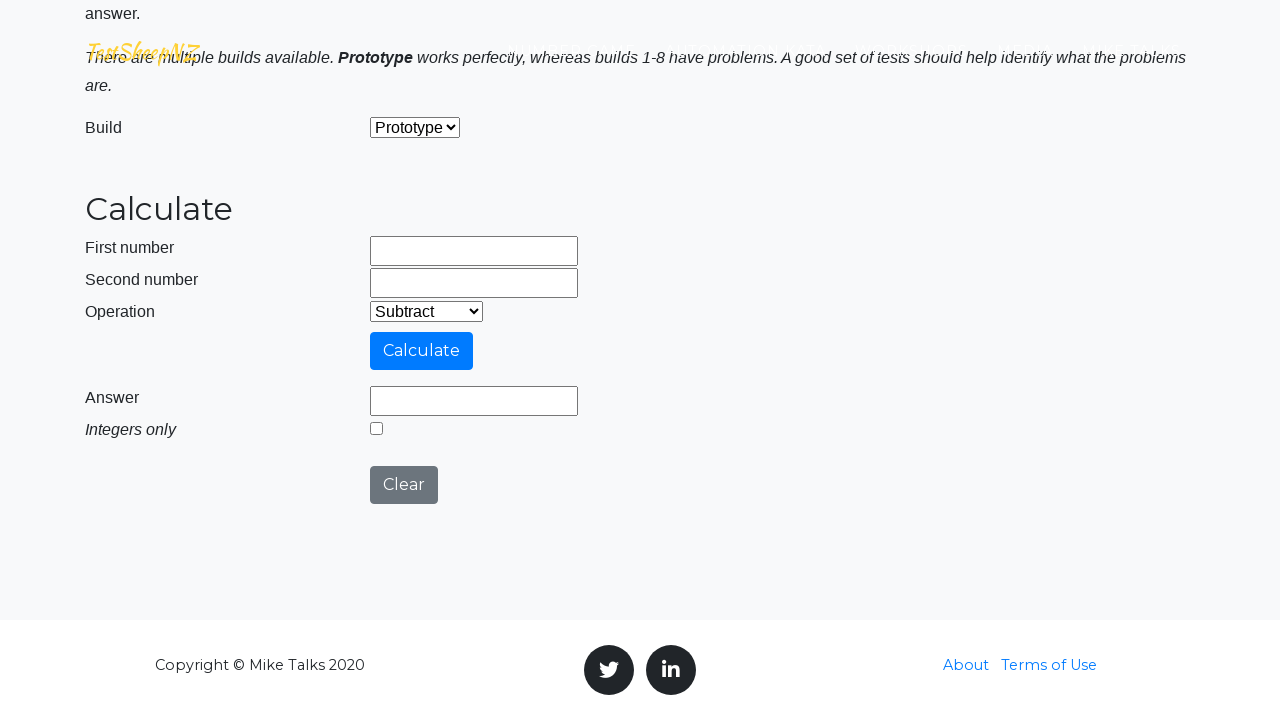

Entered first number: 2 on #number1Field
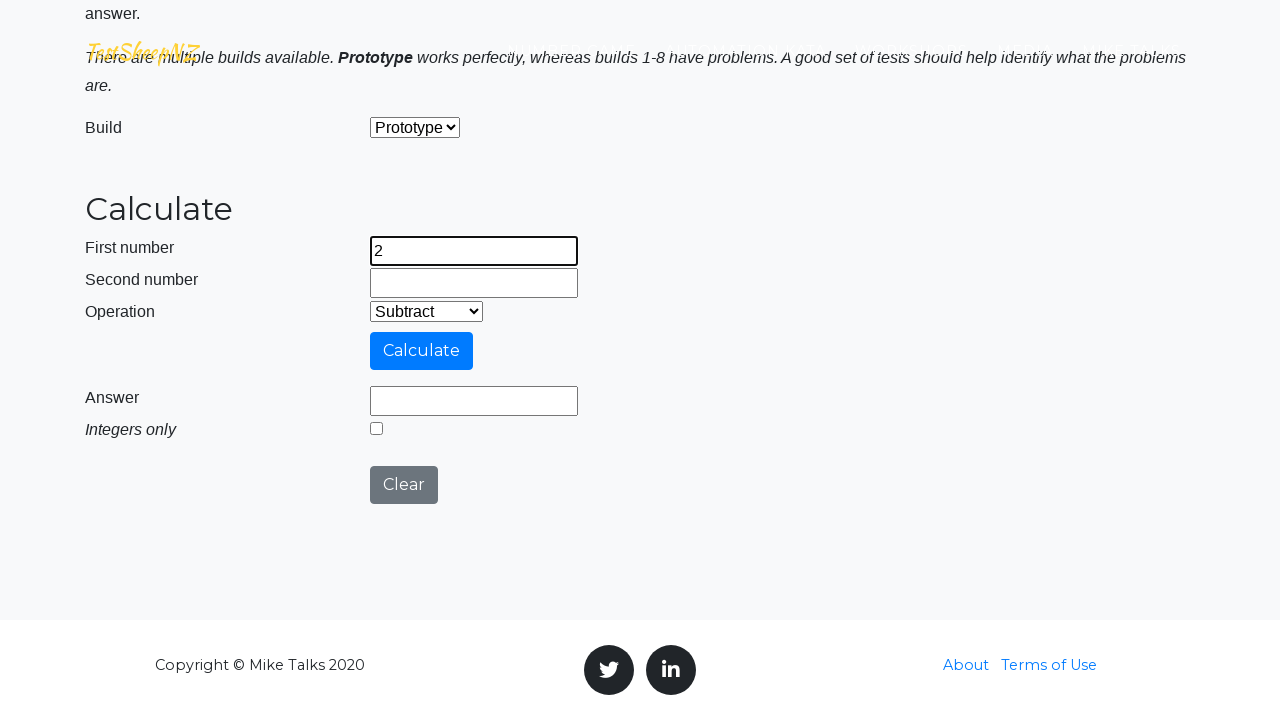

Entered second number: 3 on #number2Field
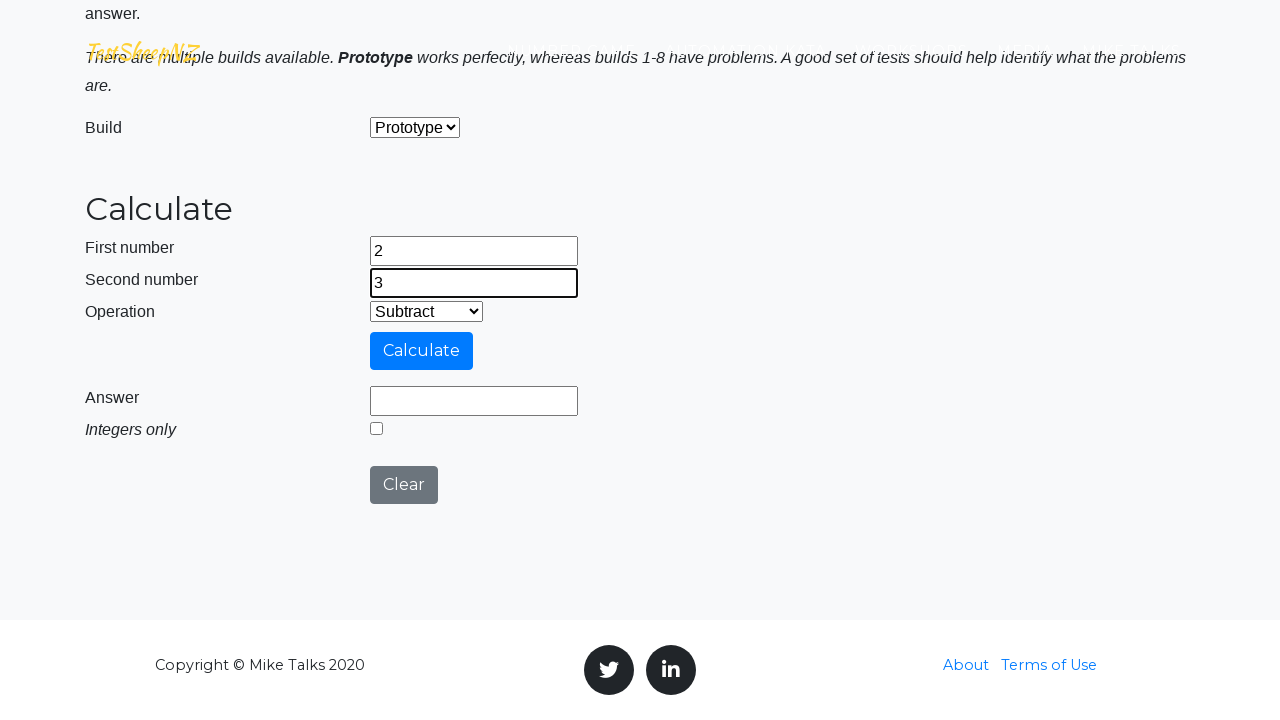

Clicked calculate button at (422, 351) on #calculateButton
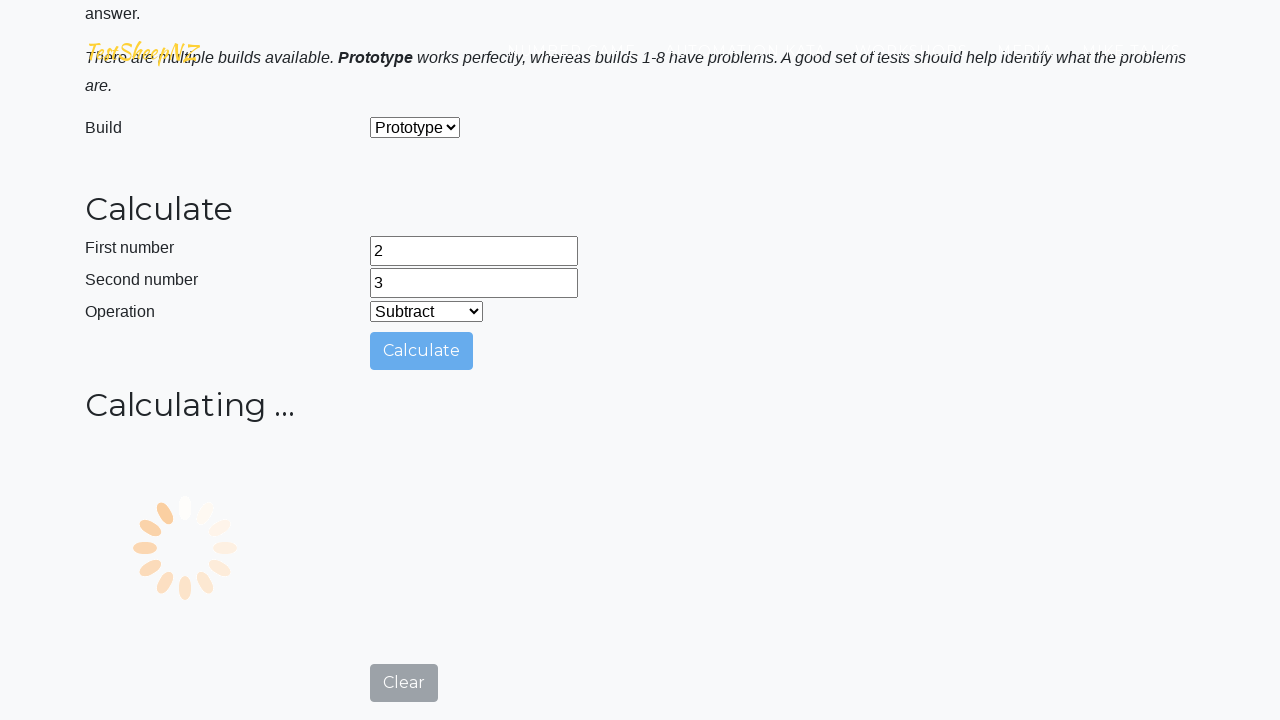

Verified result is -1 (2 - 3 = -1)
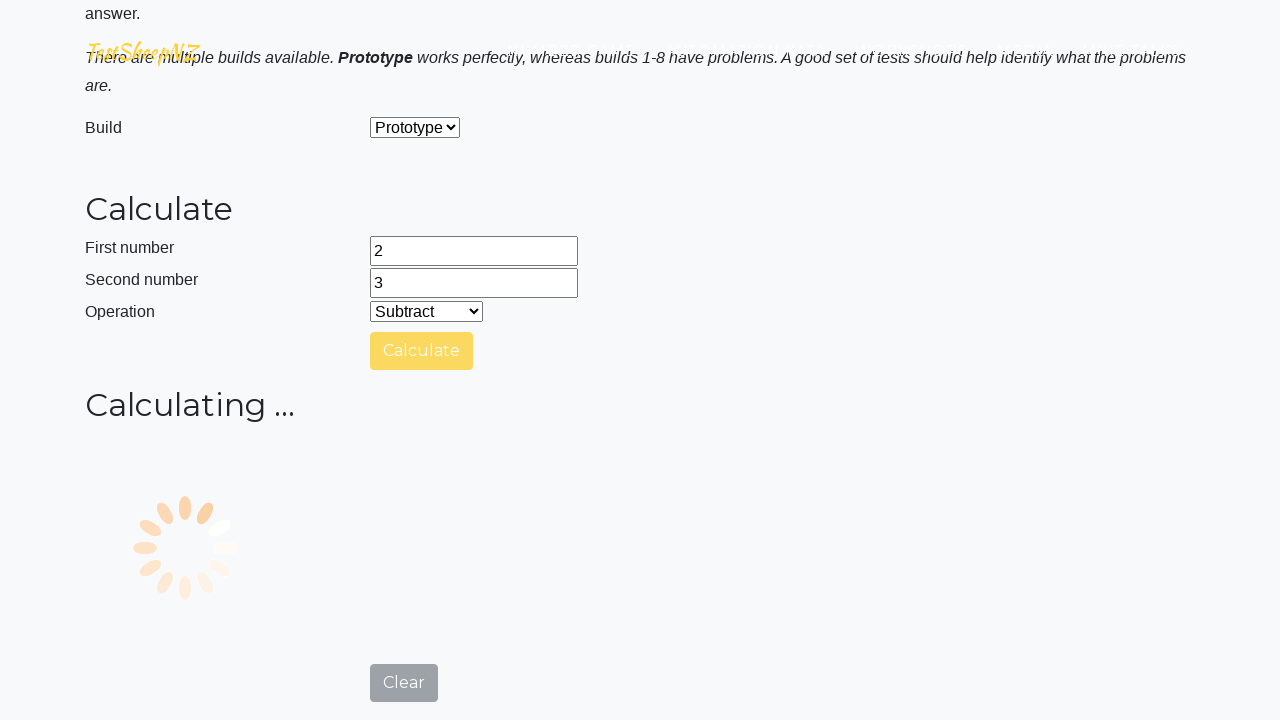

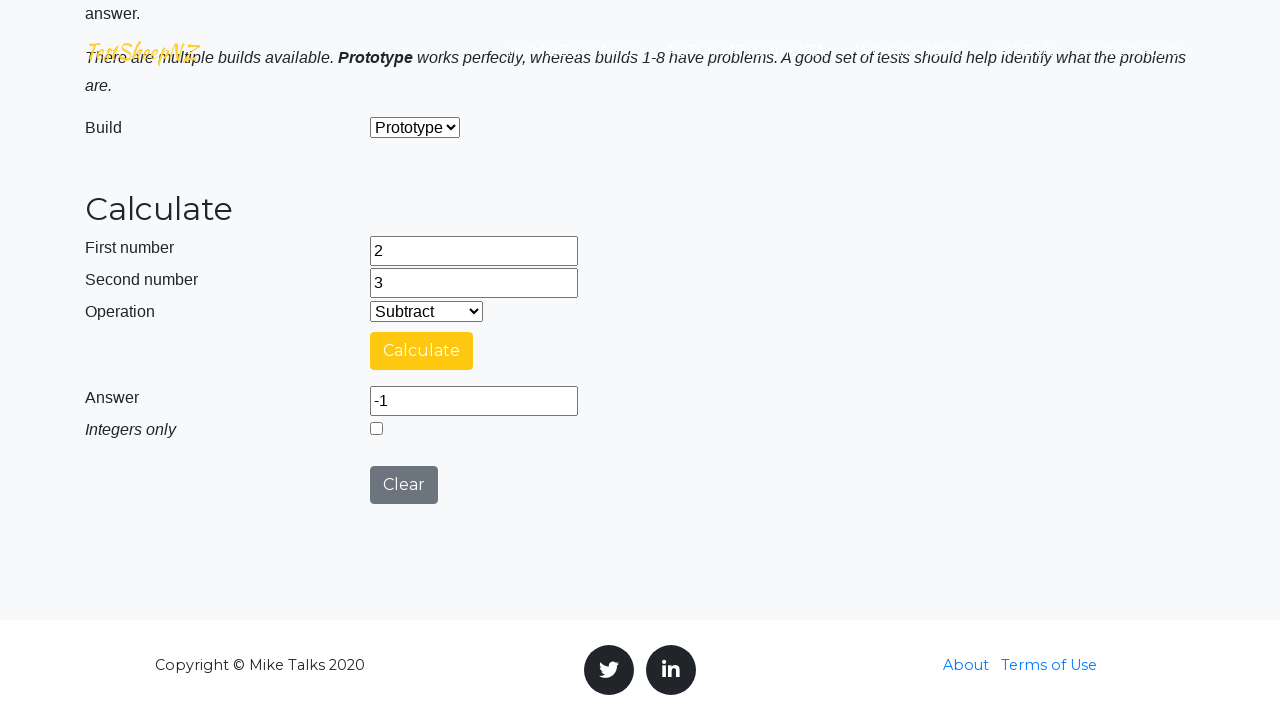